Tests that the Color-it.ua website loads correctly by verifying the presence of the logo banner and a "see all" link element

Starting URL: https://color-it.ua

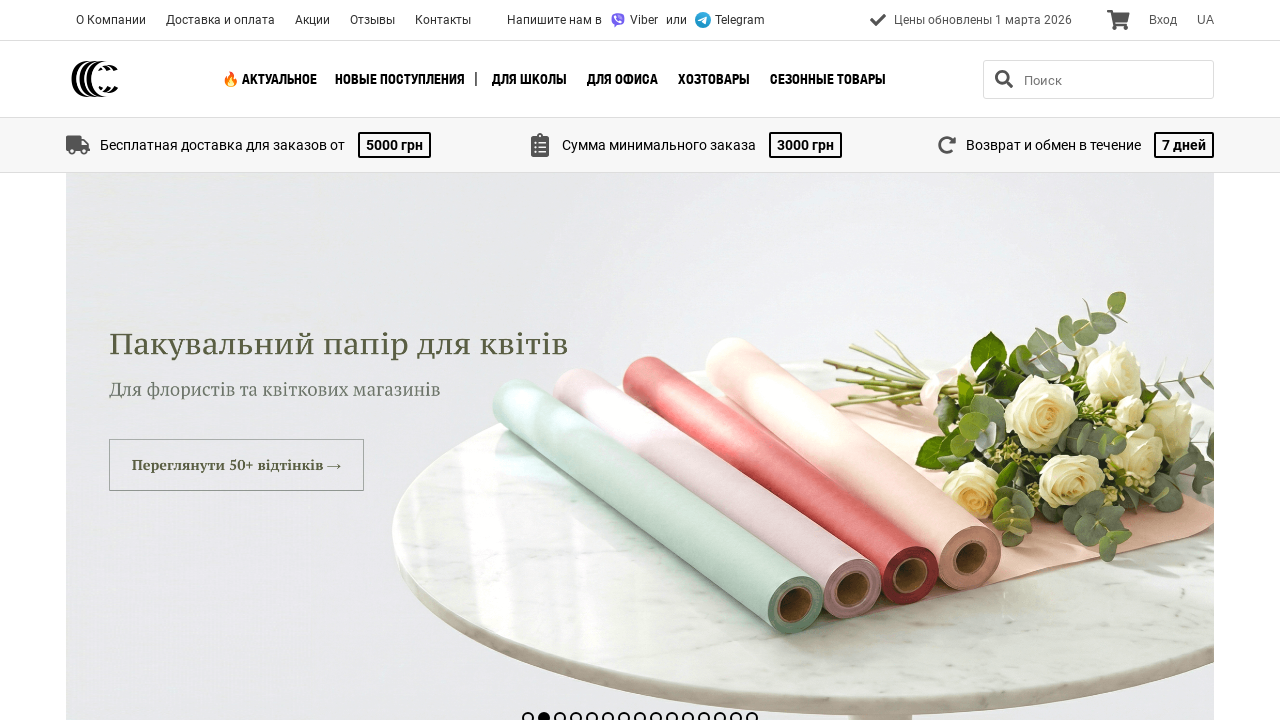

Logo banner element is visible on Color-it.ua homepage
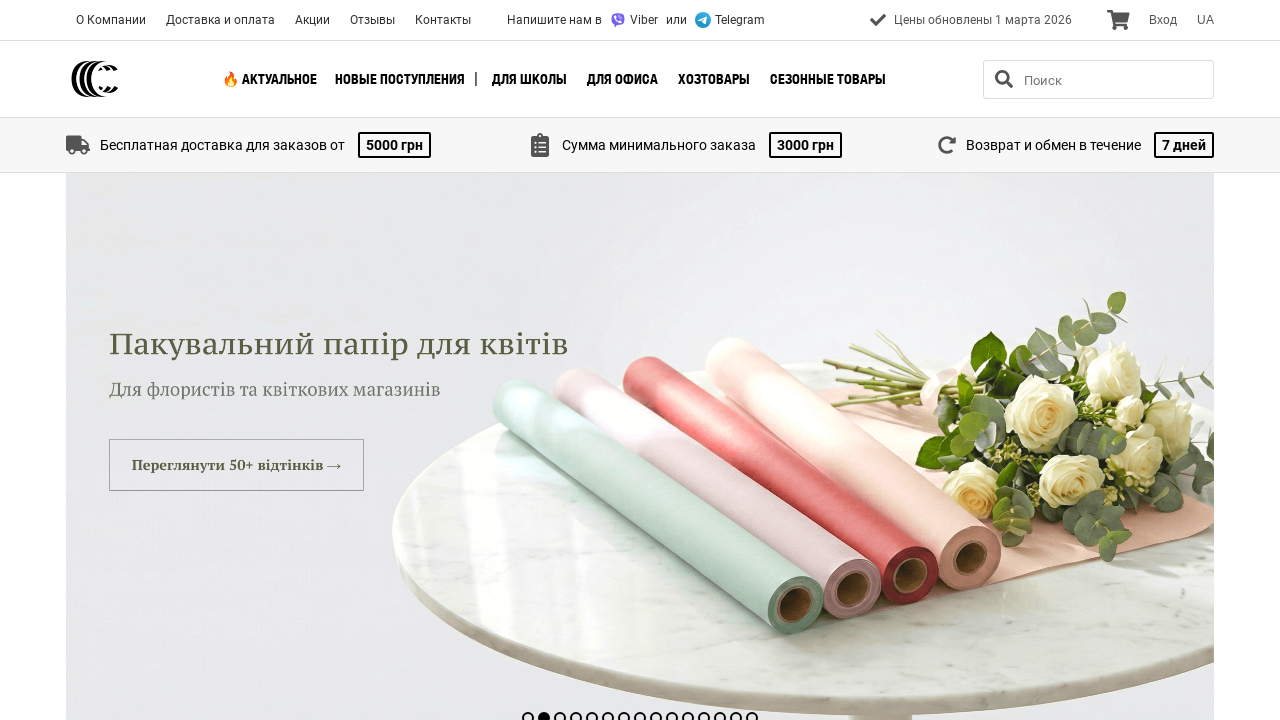

'See all' link element is visible on the page
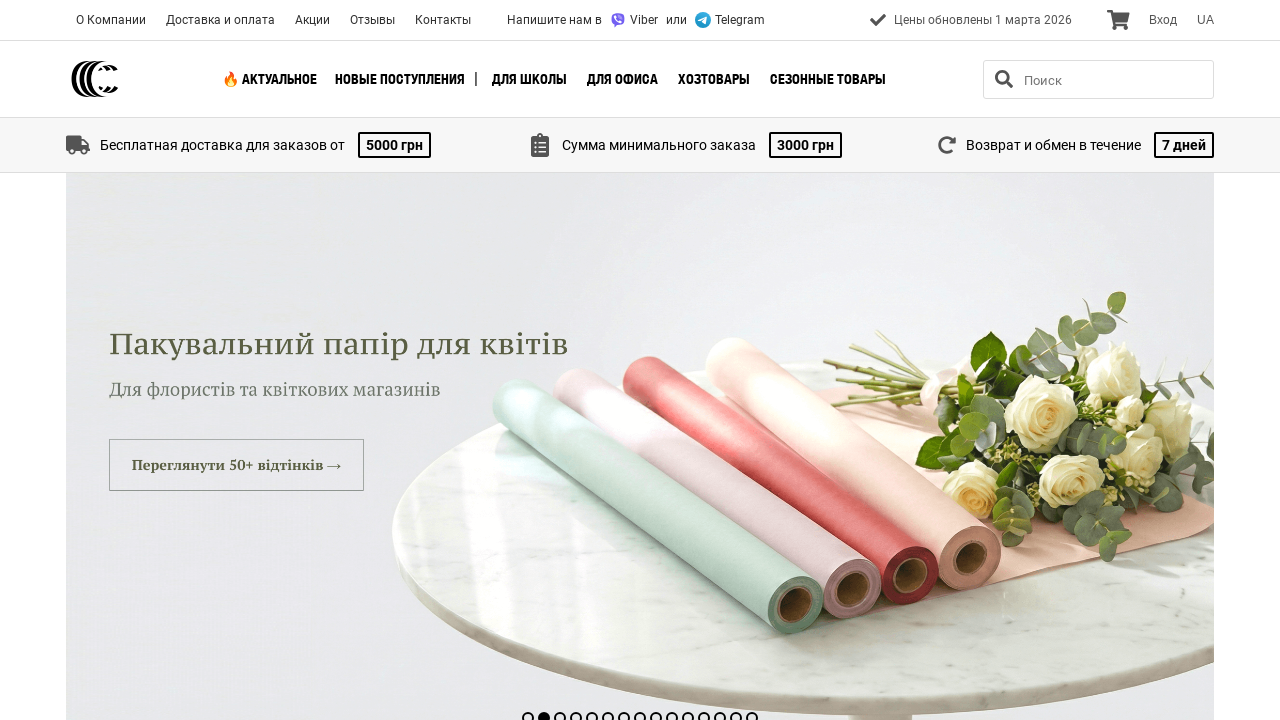

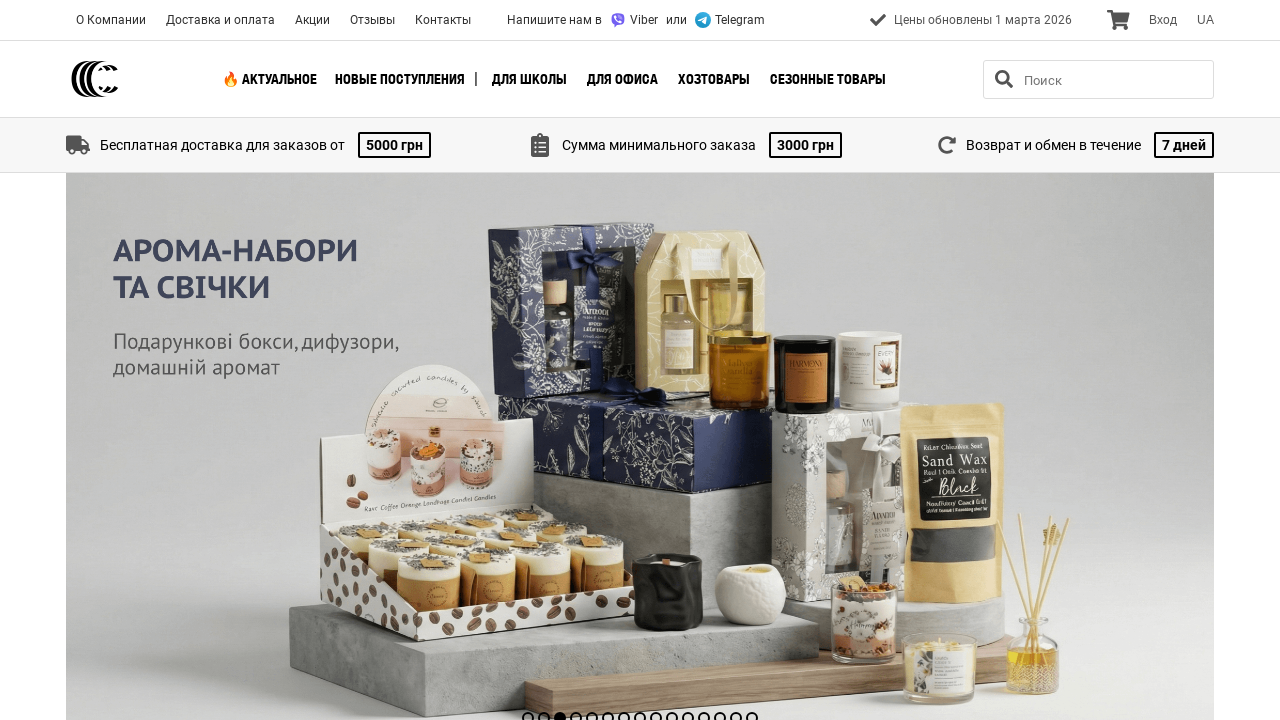